Tests radio button and checkbox interaction by selecting different options and verifying their selection states

Starting URL: https://monsur26.github.io/mypage/

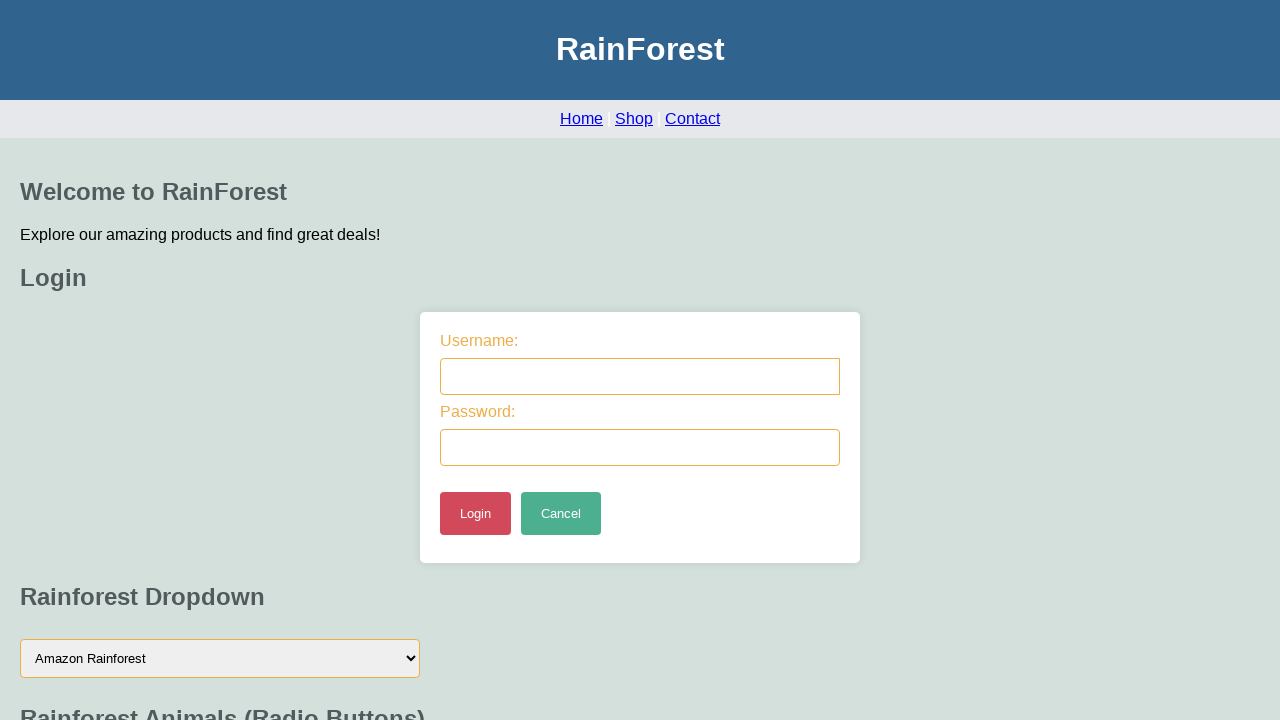

Clicked second radio button at (124, 361) on #radio2
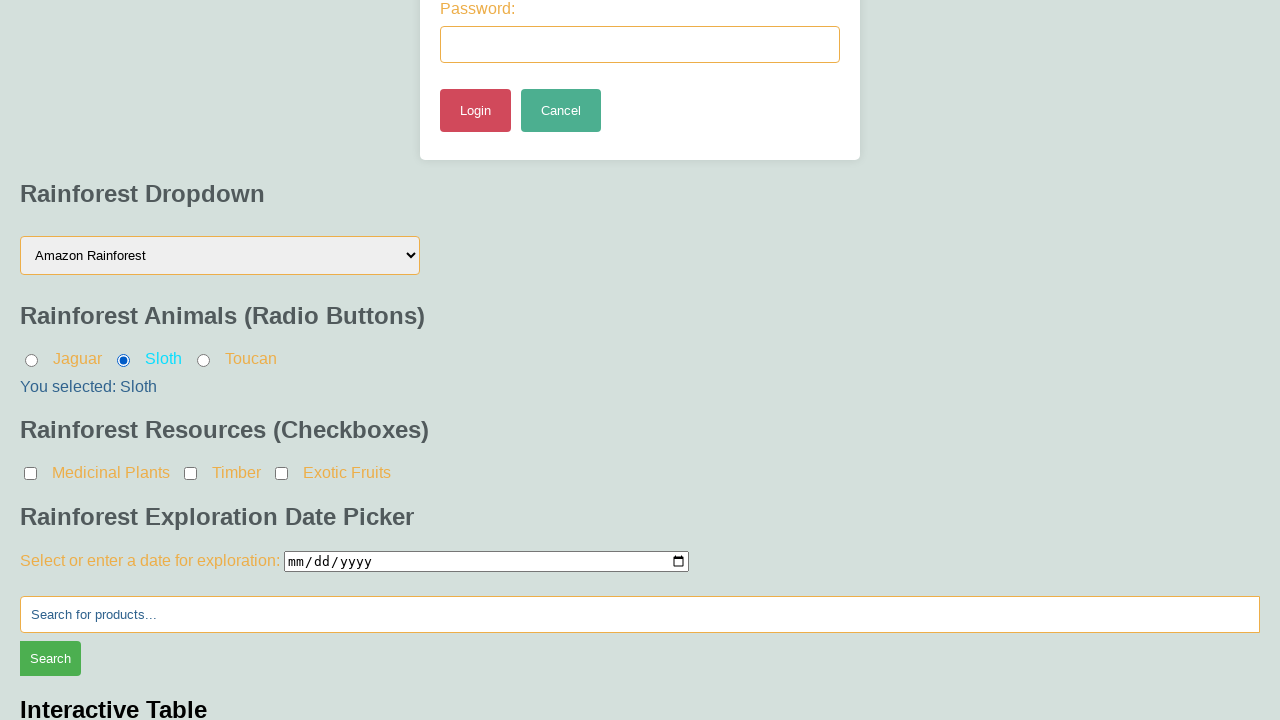

Clicked first checkbox at (30, 474) on #checkbox1
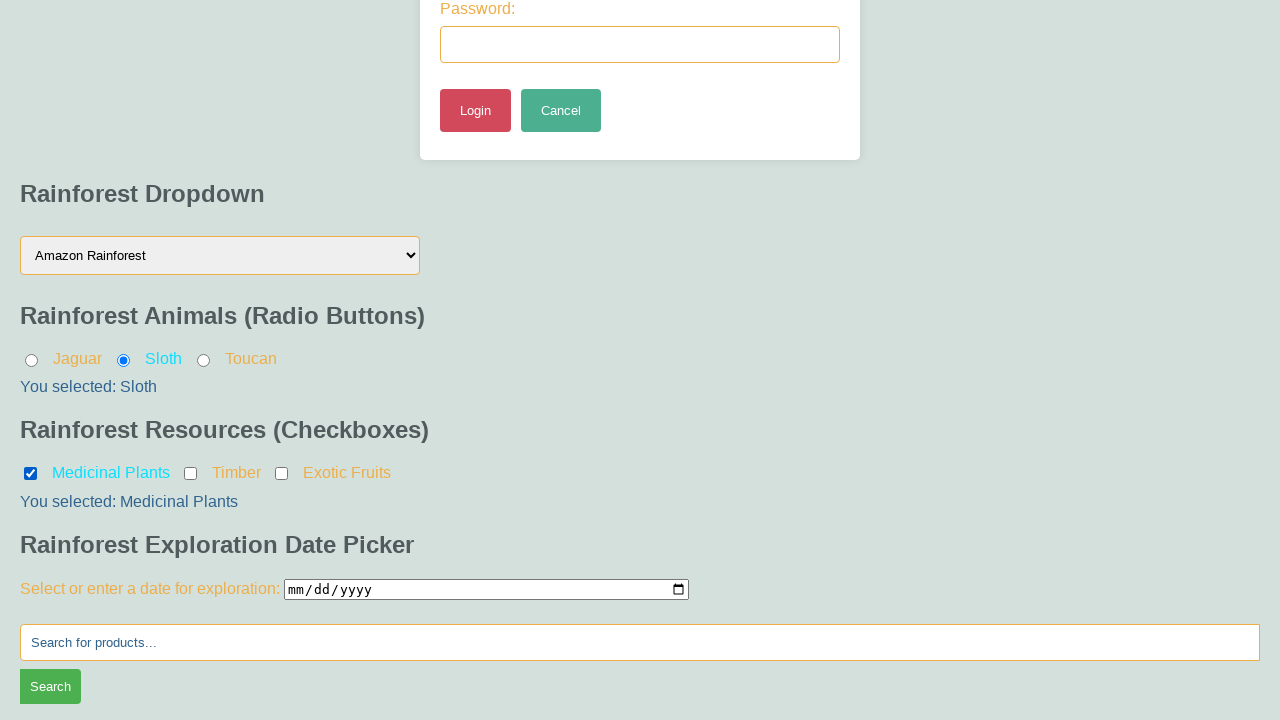

Clicked second checkbox at (190, 474) on #checkbox2
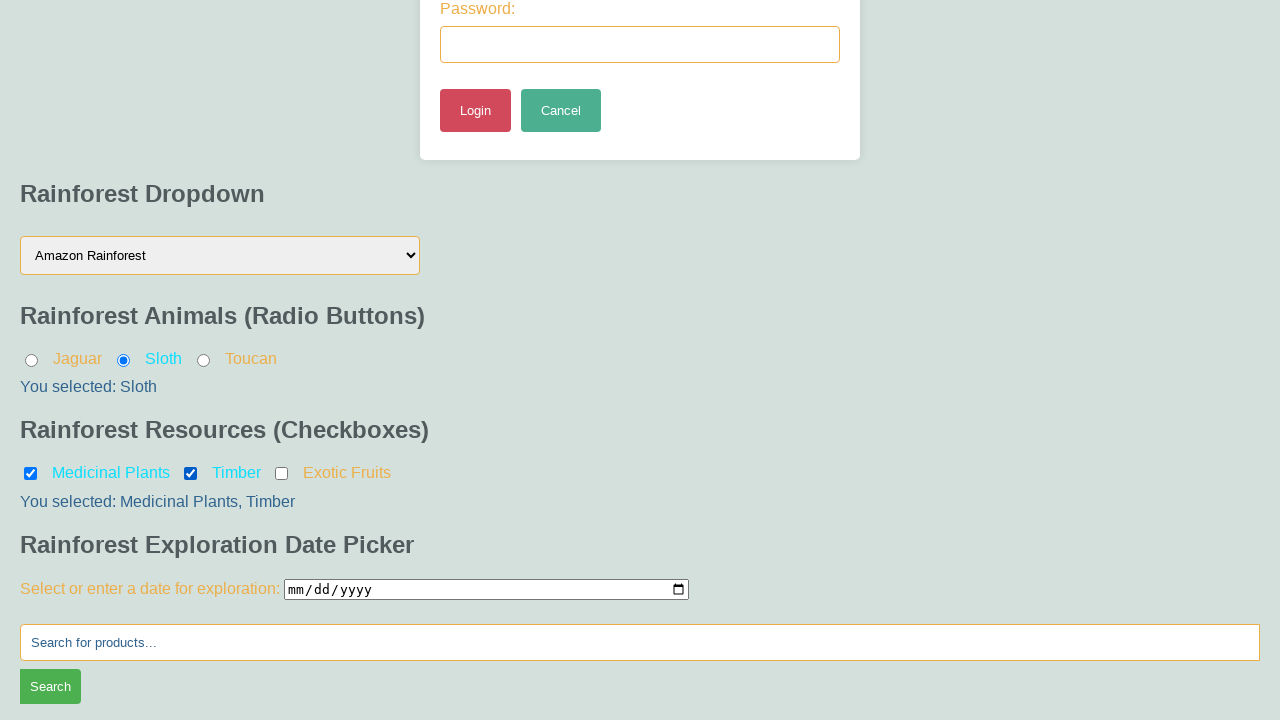

Verified radio button 1 selection state
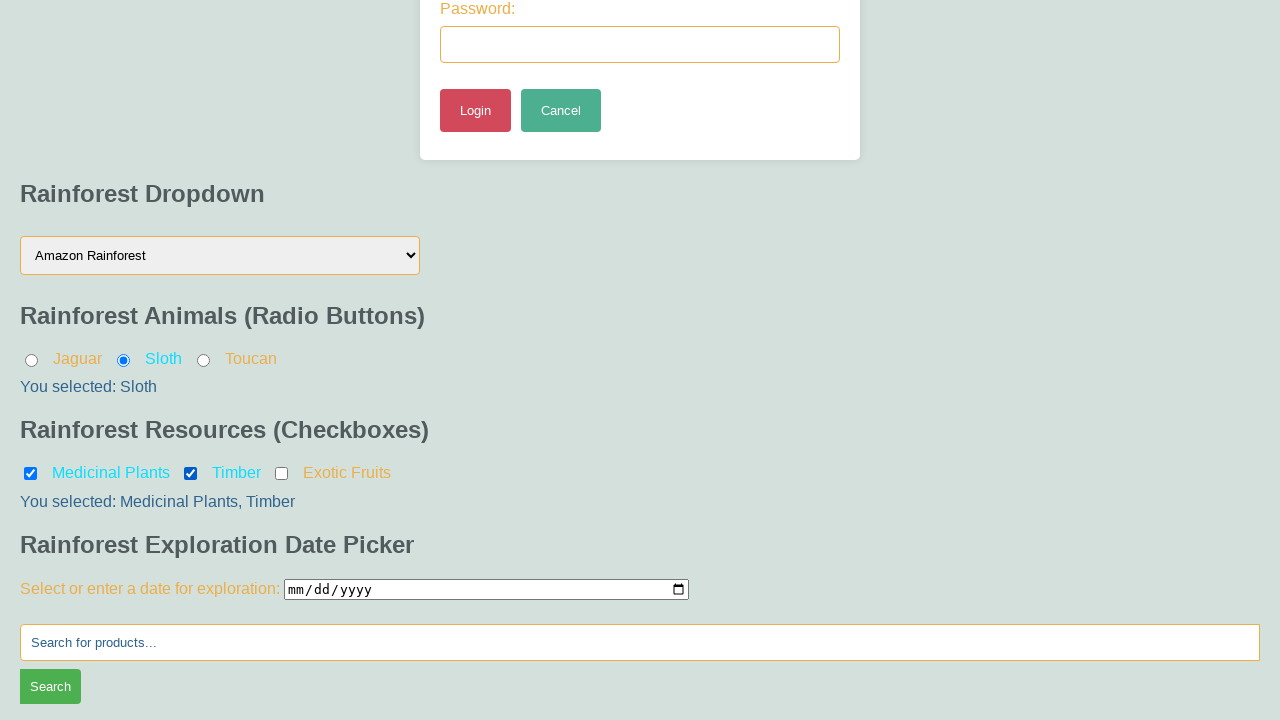

Verified radio button 2 selection state
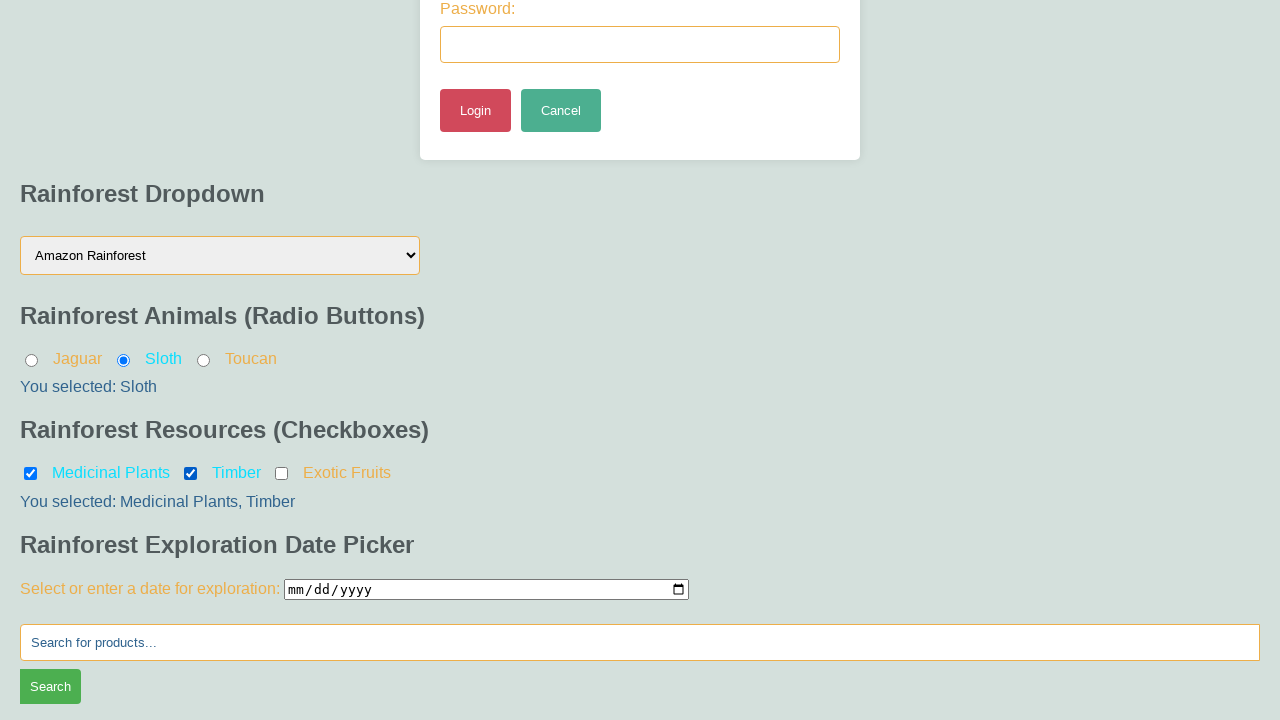

Verified checkbox 1 selection state
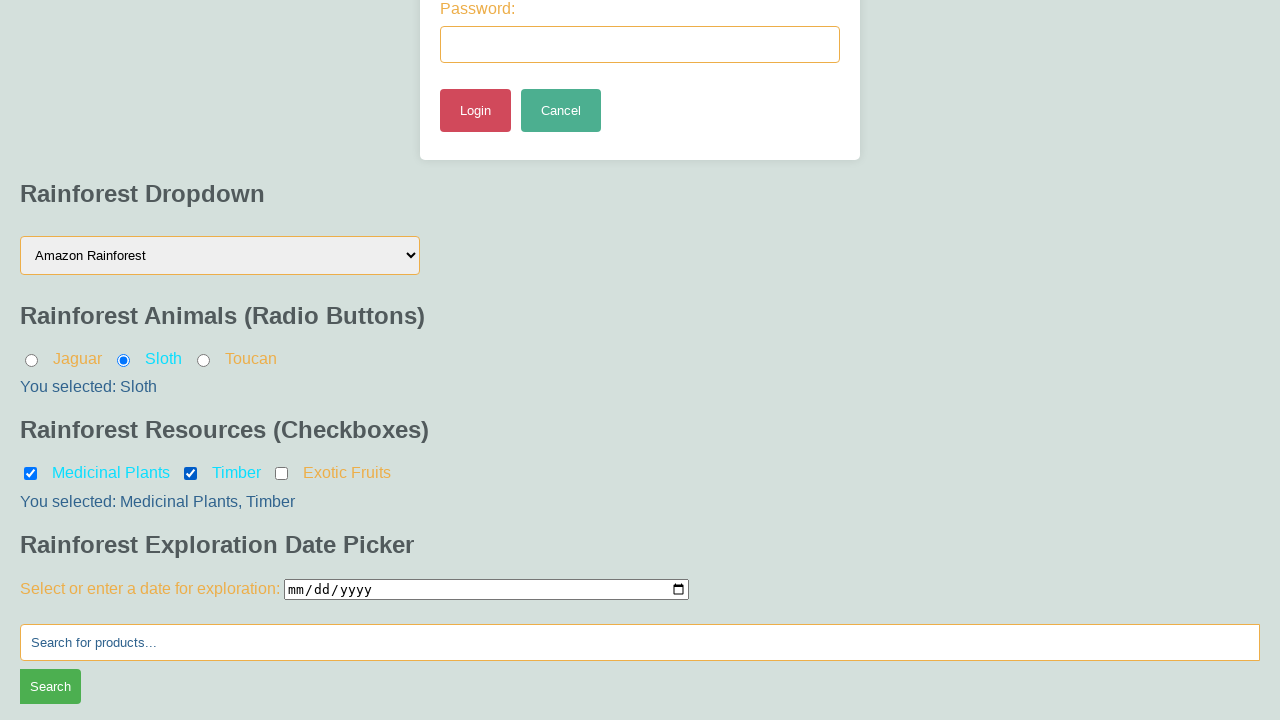

Verified checkbox 2 selection state
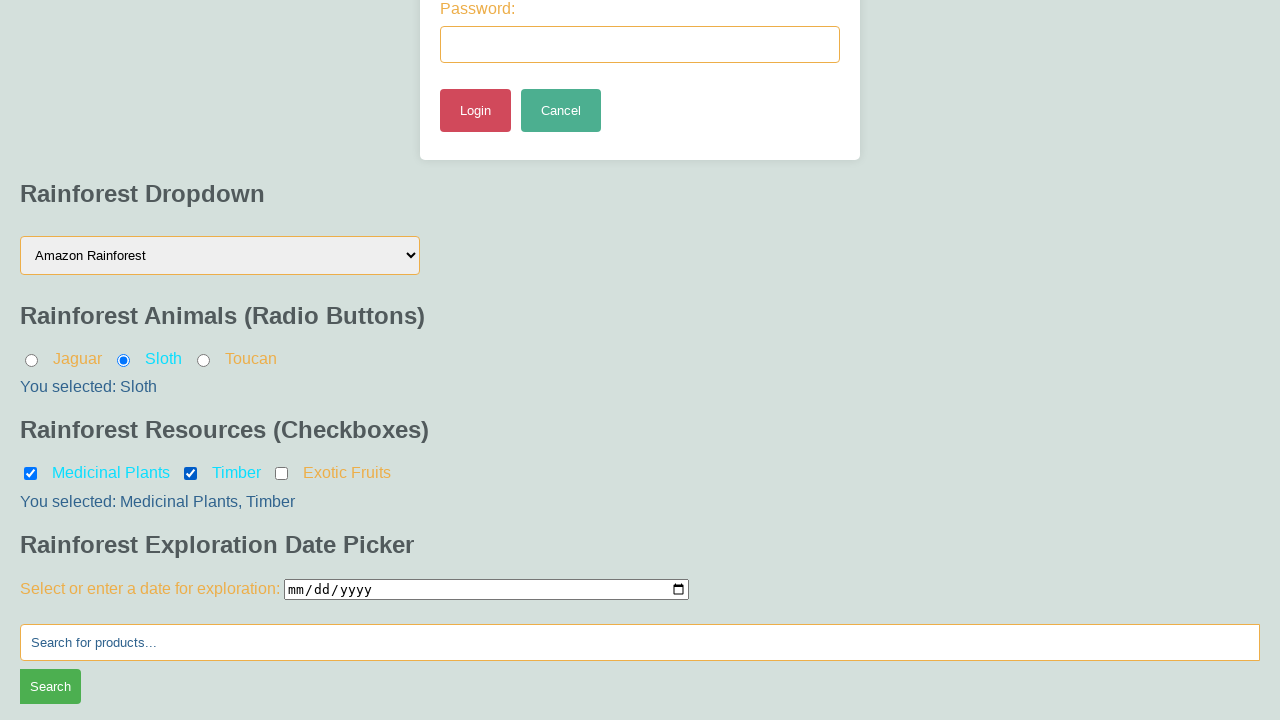

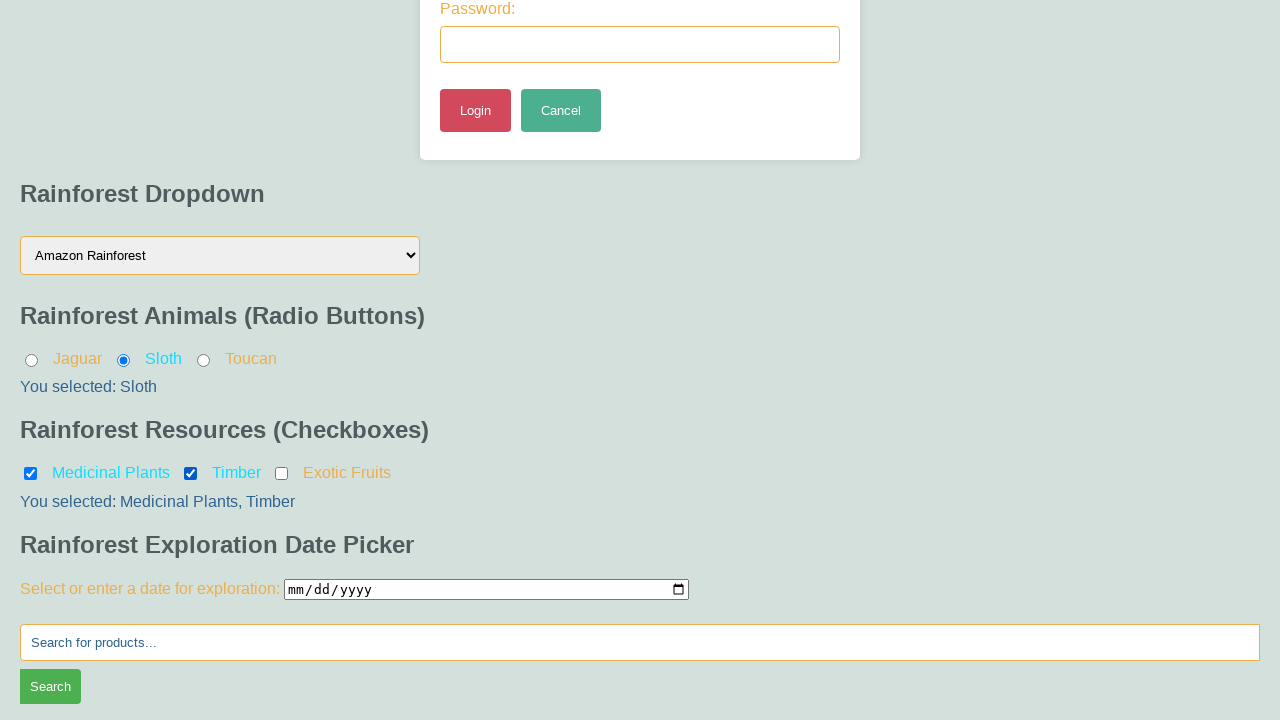